Tests the progress bar functionality by clicking the start button and waiting for the progress bar to reach 100% completion.

Starting URL: https://demoqa.com/progress-bar

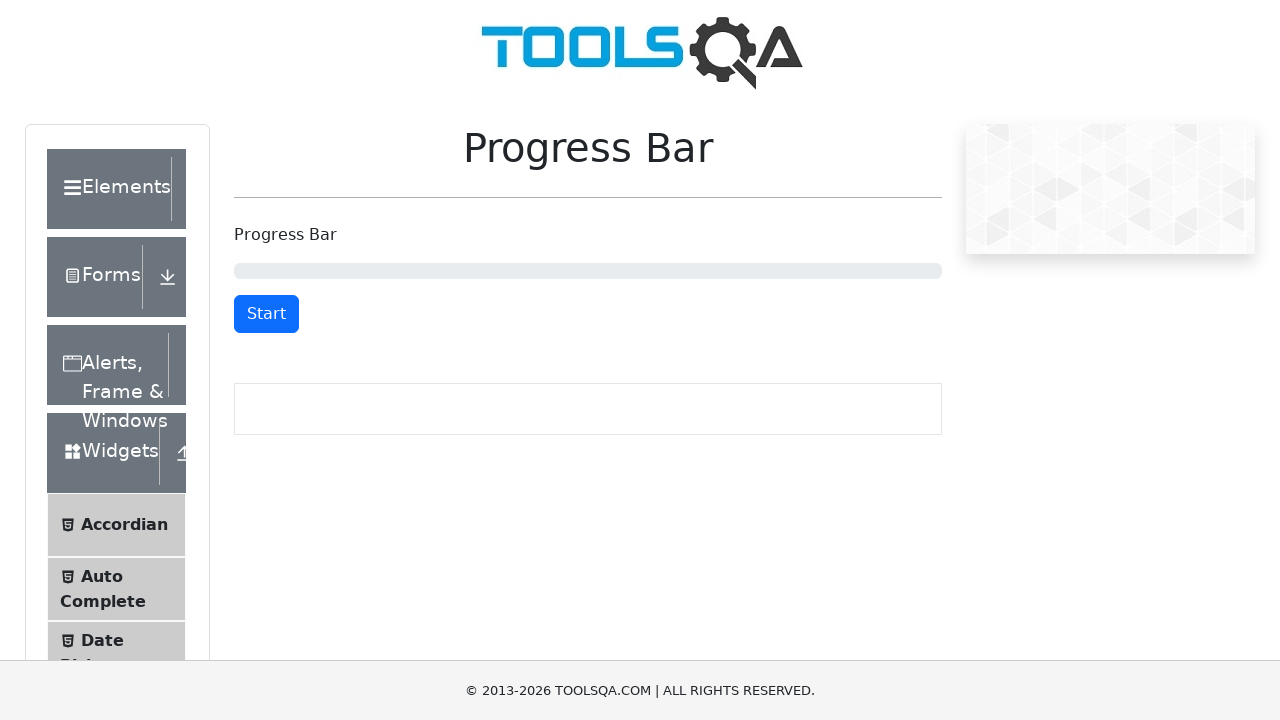

Clicked Start button to begin progress bar at (266, 314) on button#startStopButton
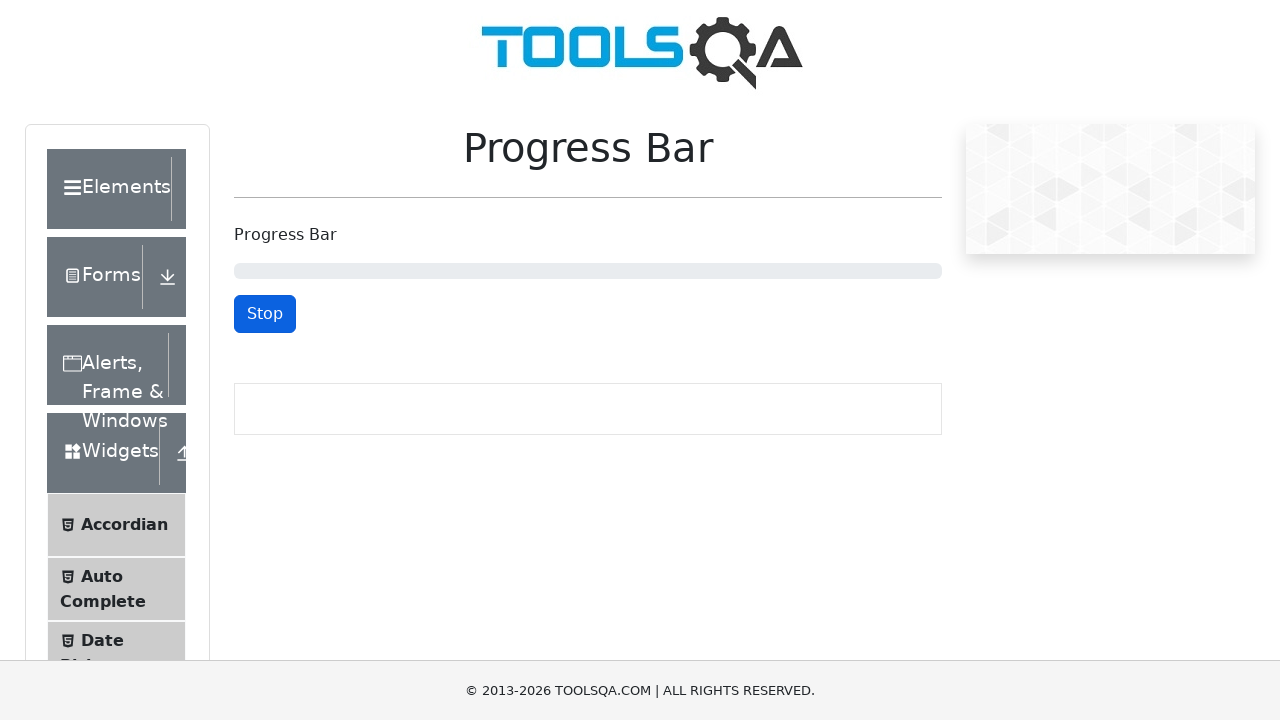

Progress bar reached 100% completion
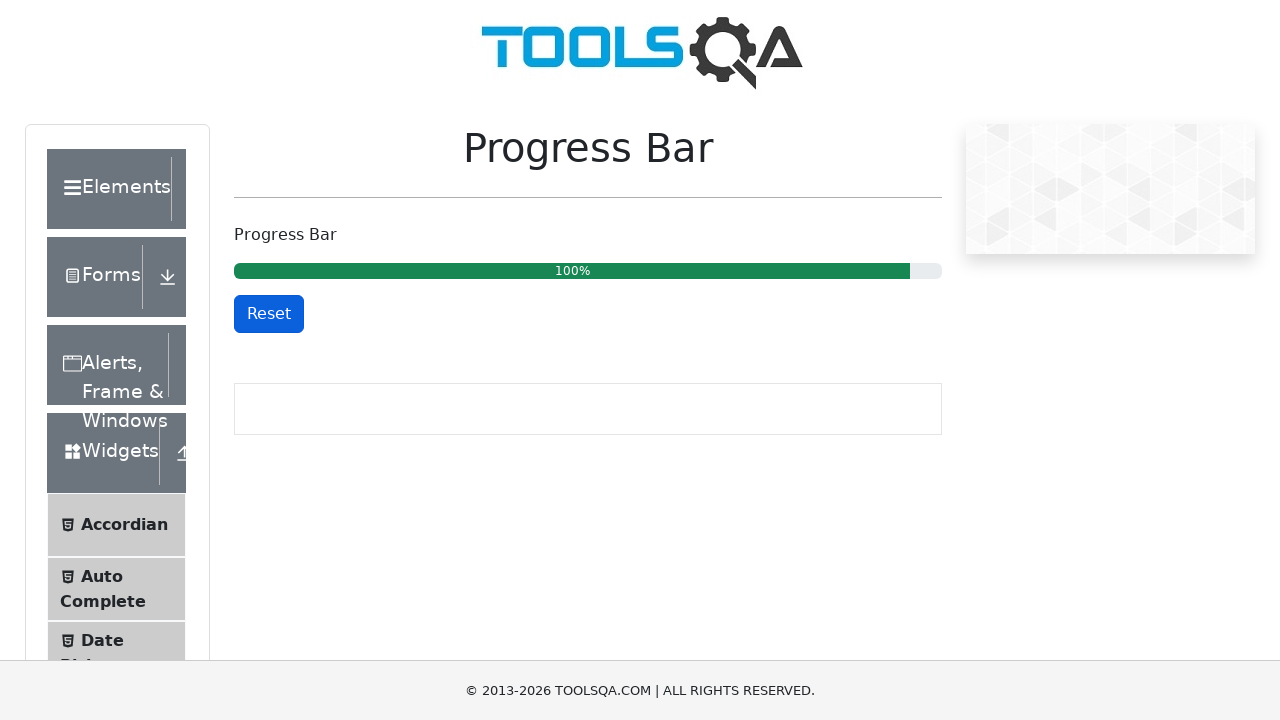

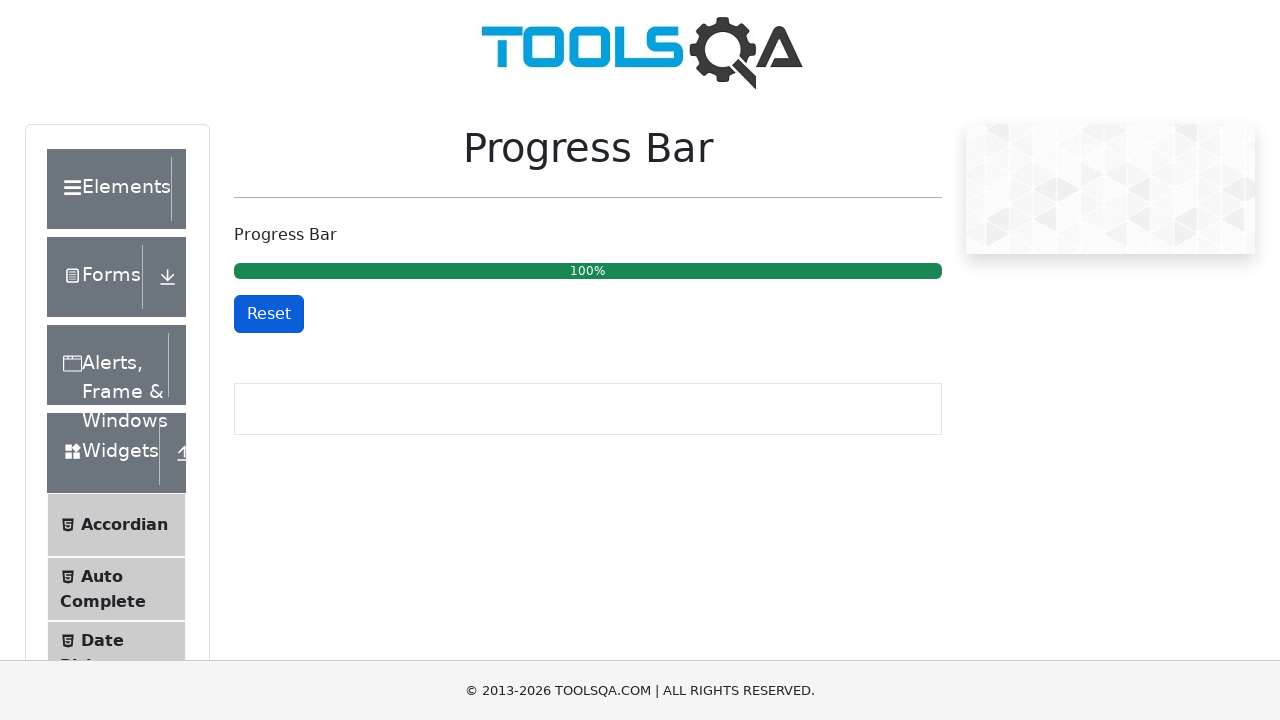